Tests that new todo items are appended to the bottom of the list by creating 3 items and verifying count

Starting URL: https://demo.playwright.dev/todomvc

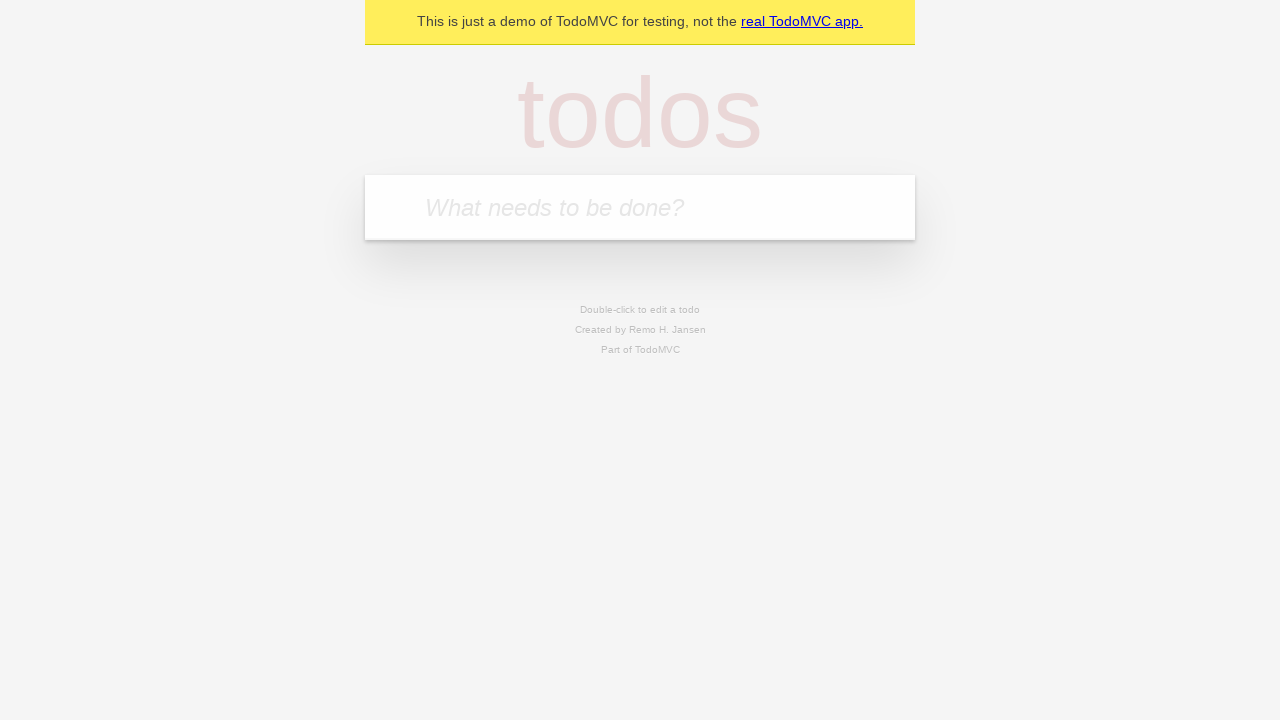

Filled todo input with 'buy some cheese' on internal:attr=[placeholder="What needs to be done?"i]
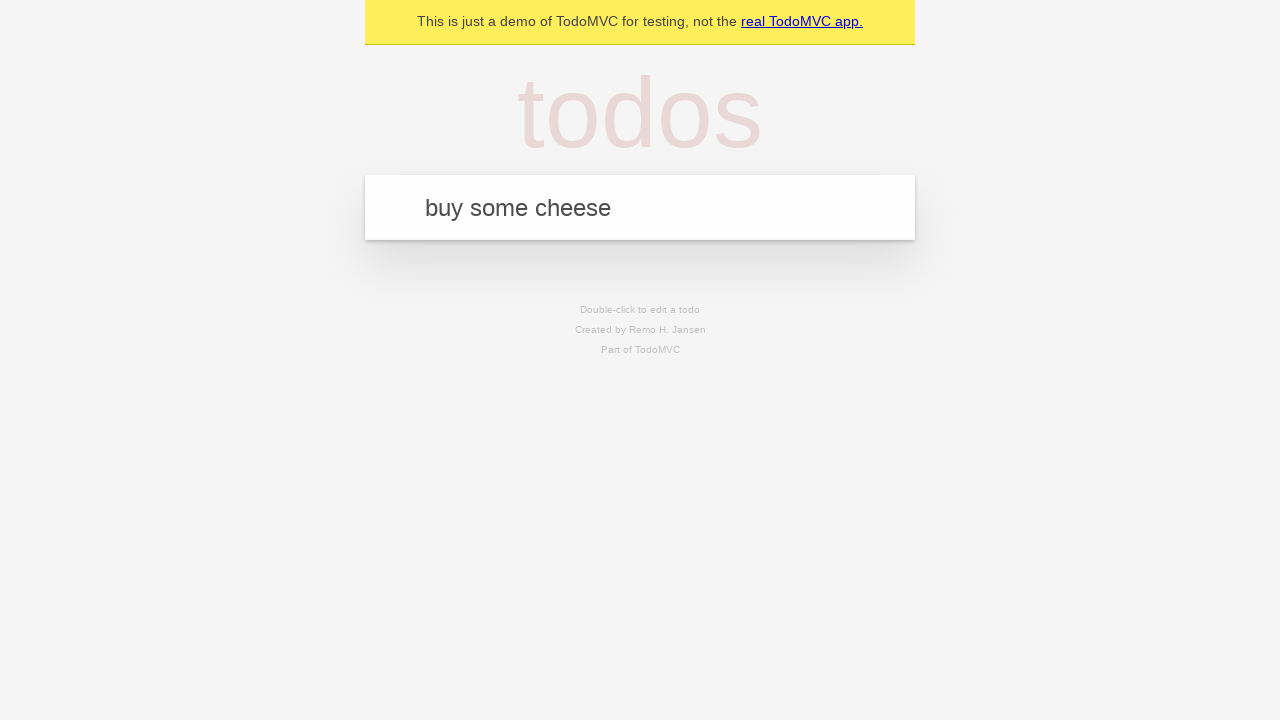

Pressed Enter to add todo item 'buy some cheese' on internal:attr=[placeholder="What needs to be done?"i]
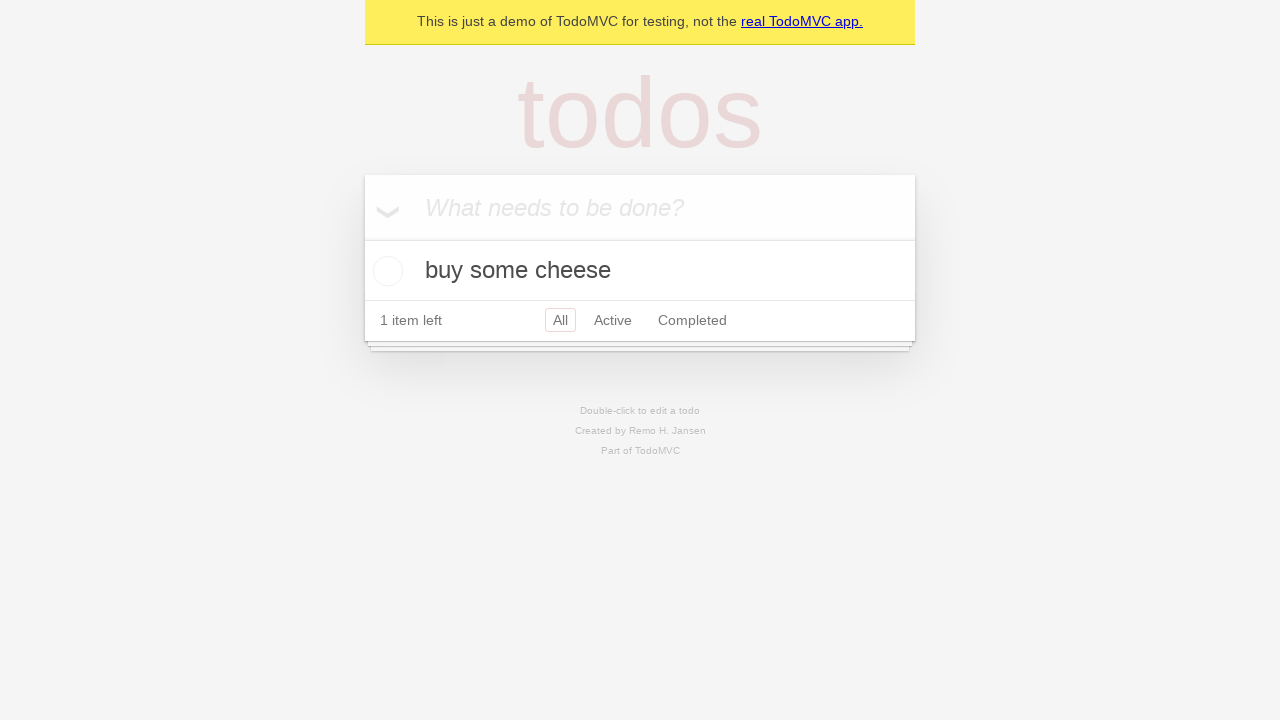

Filled todo input with 'feed the cat' on internal:attr=[placeholder="What needs to be done?"i]
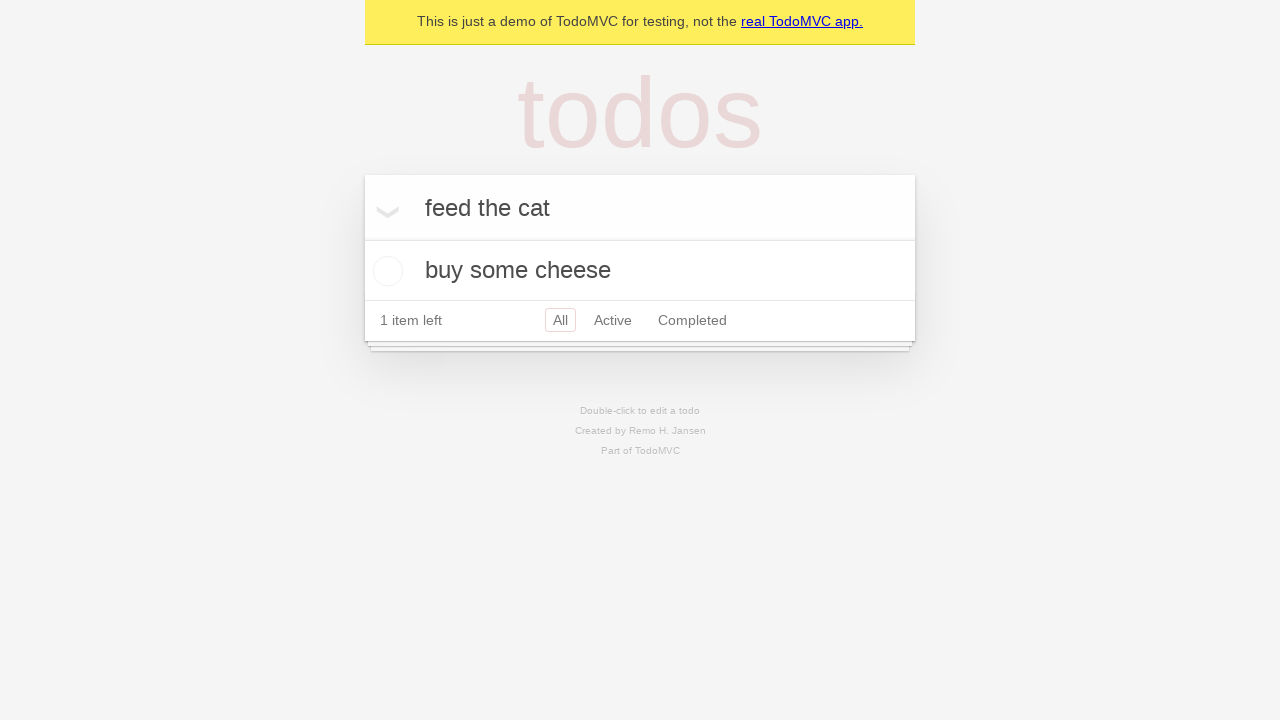

Pressed Enter to add todo item 'feed the cat' on internal:attr=[placeholder="What needs to be done?"i]
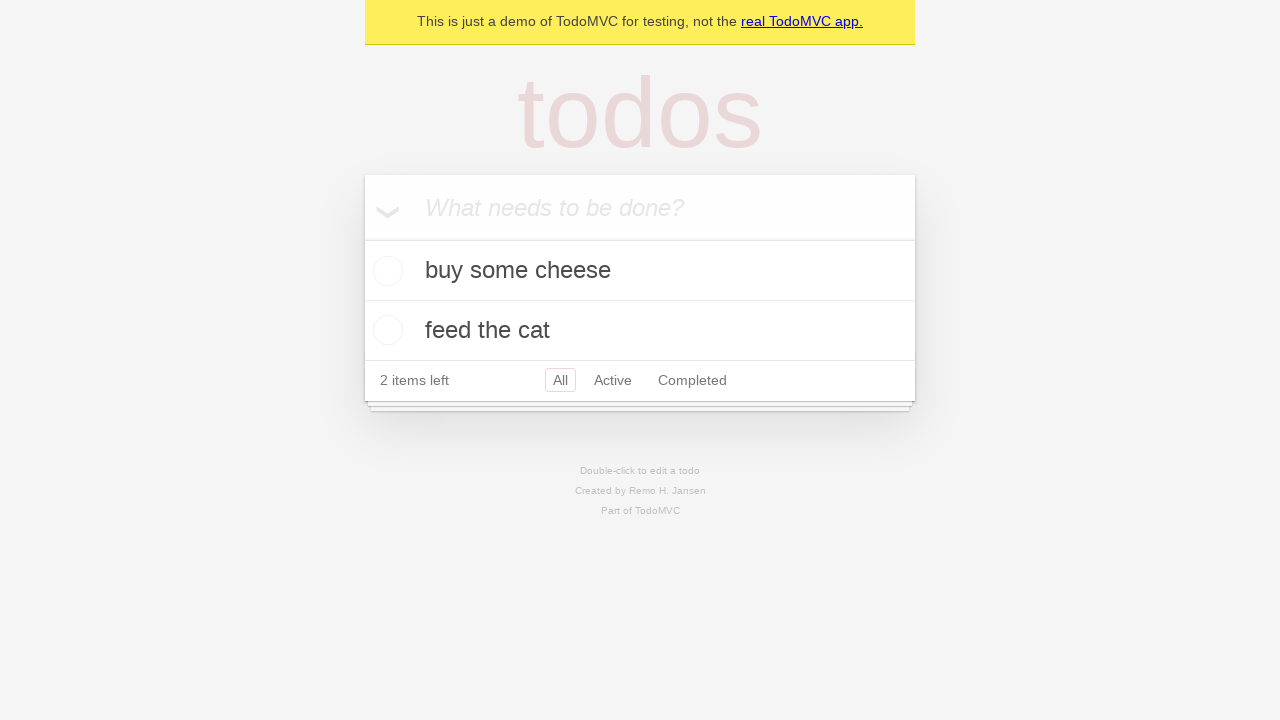

Filled todo input with 'book a doctors appointment' on internal:attr=[placeholder="What needs to be done?"i]
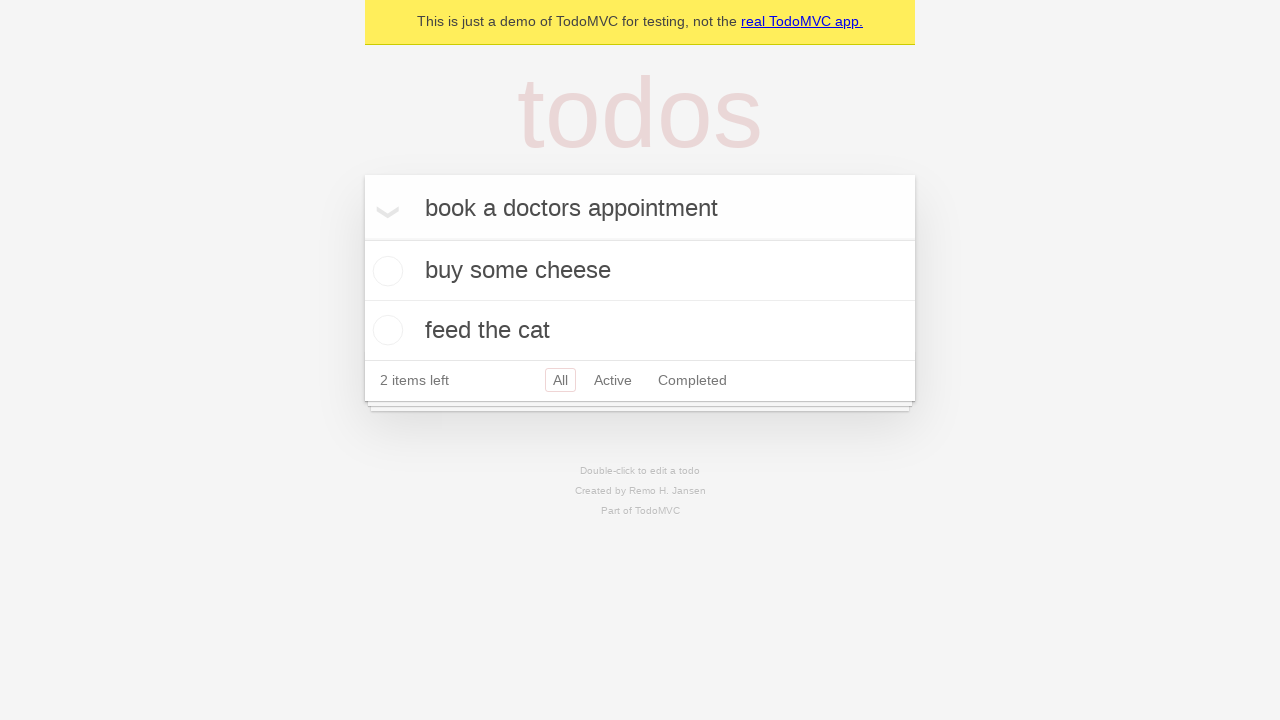

Pressed Enter to add todo item 'book a doctors appointment' on internal:attr=[placeholder="What needs to be done?"i]
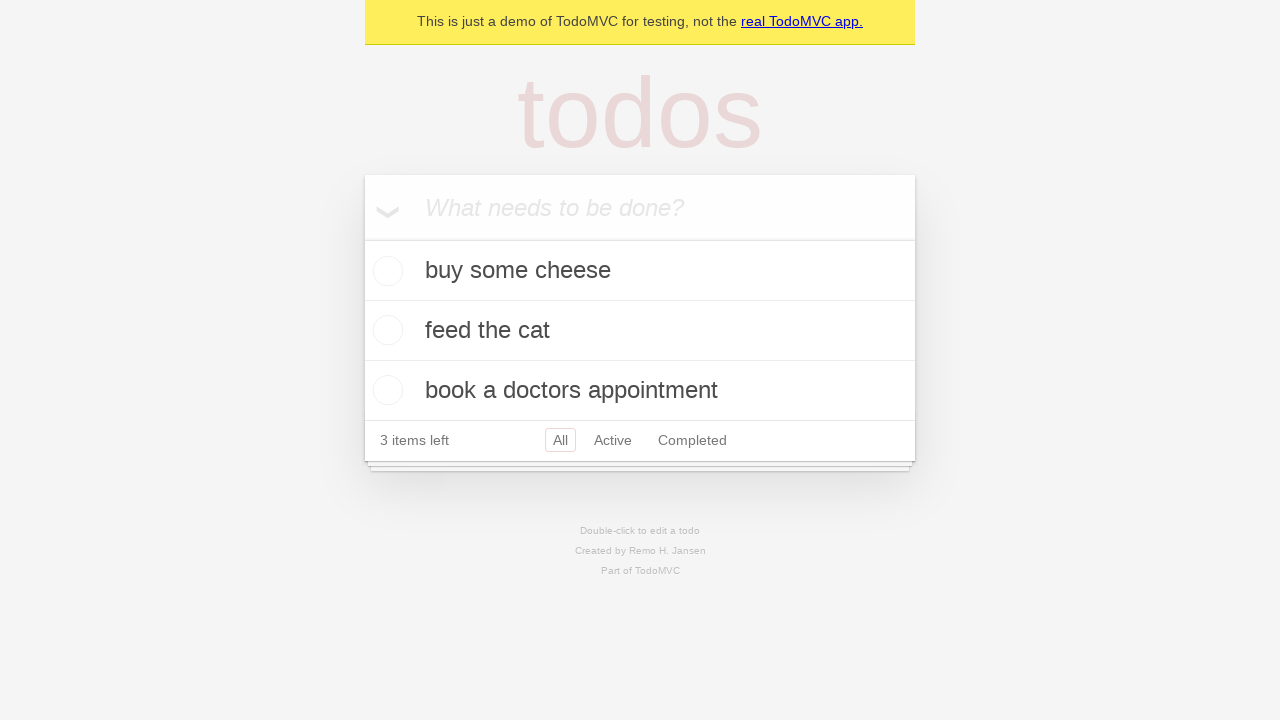

Verified that all 3 todo items were added to the list
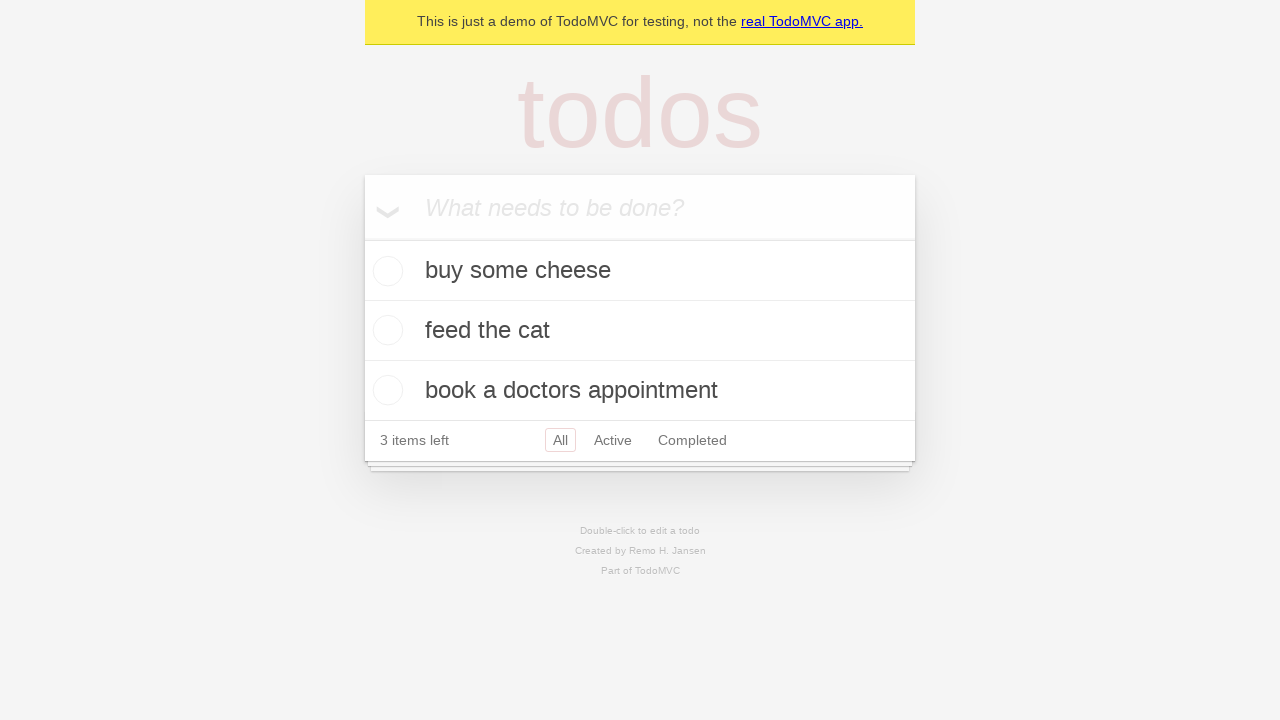

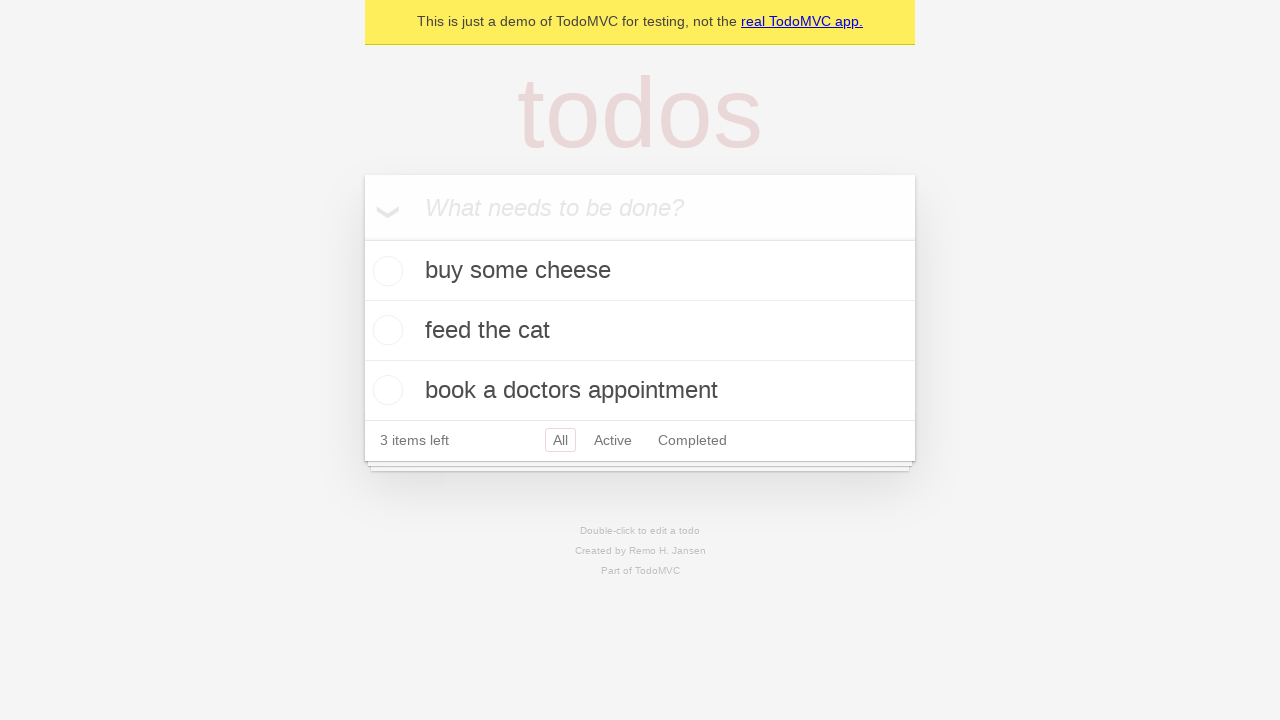